Tests that registration fails when username is empty, verifying the username required error message

Starting URL: https://anatoly-karpovich.github.io/demo-login-form/

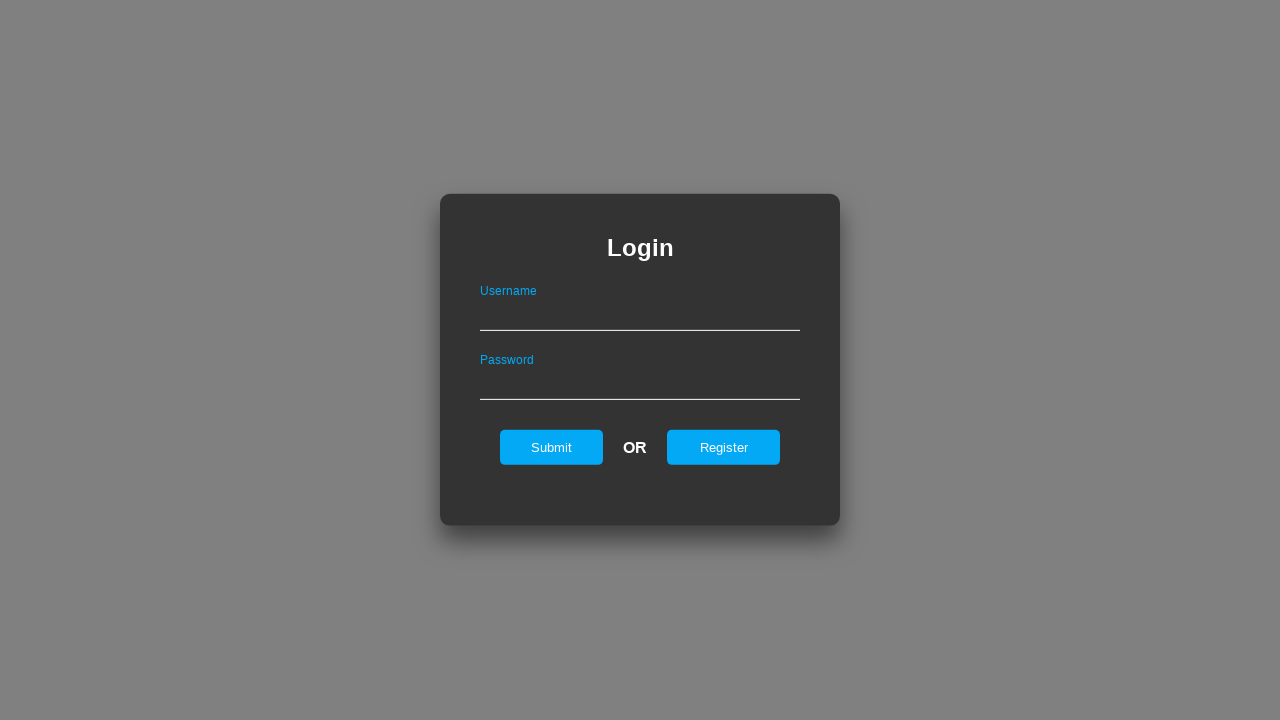

Clicked register button to navigate to registration form at (724, 447) on #registerOnLogin
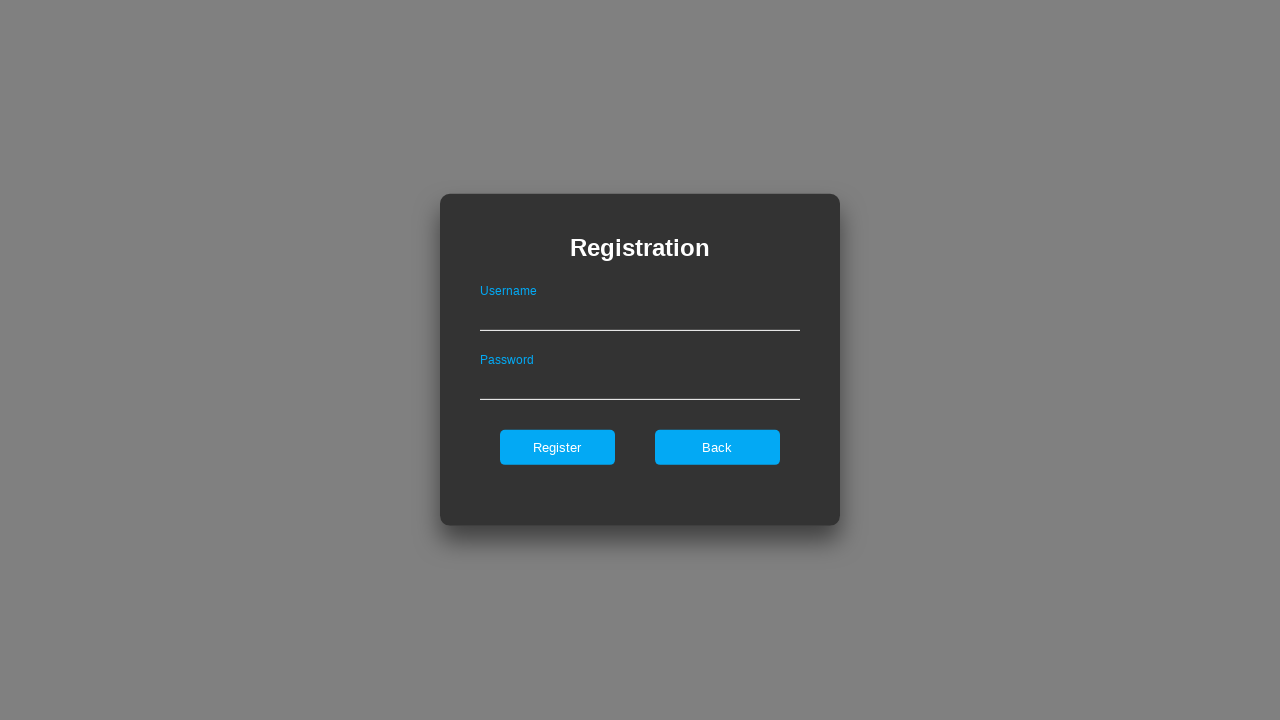

Left username field empty on #userNameOnRegister
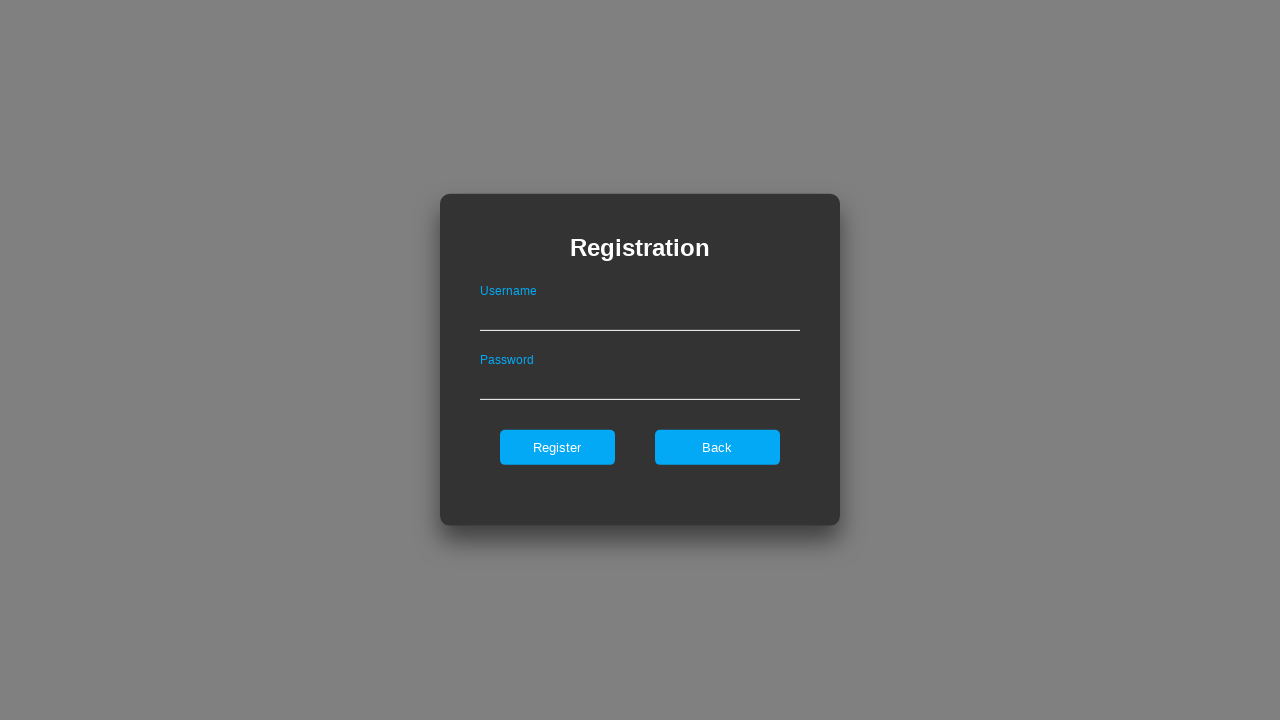

Filled password field with valid password on #passwordOnRegister
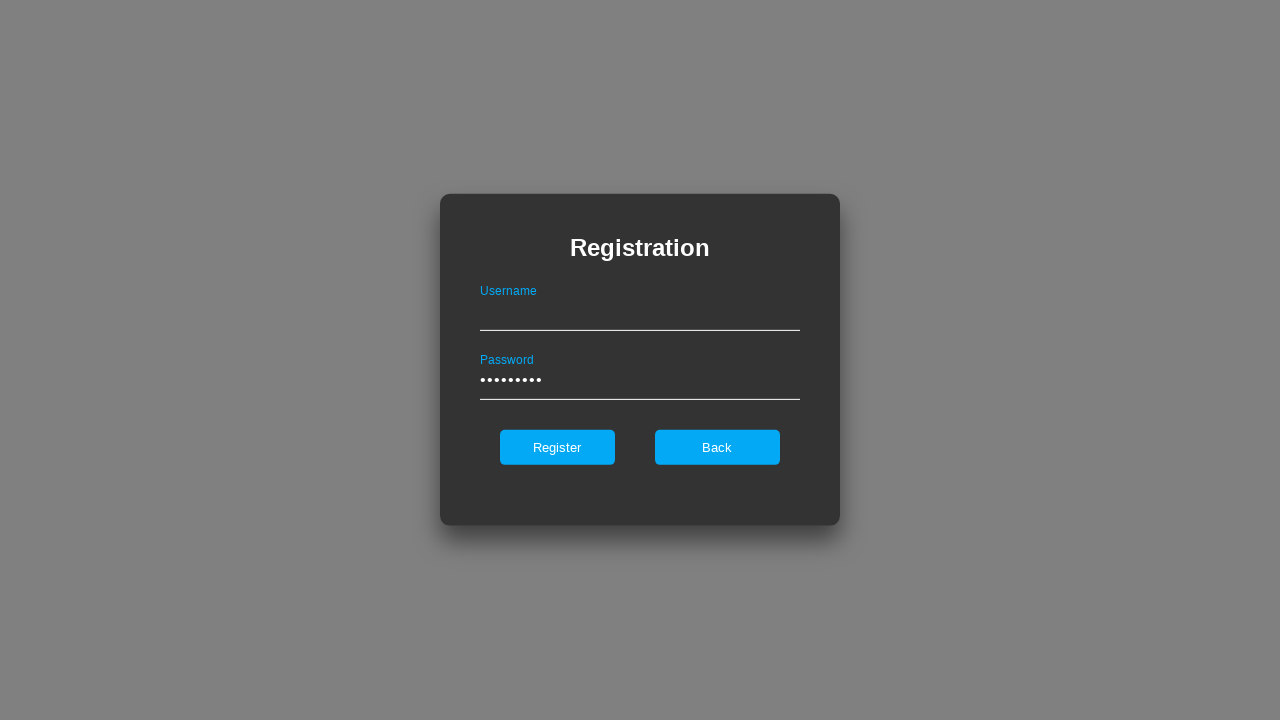

Clicked register button to attempt registration with empty username at (557, 447) on #register
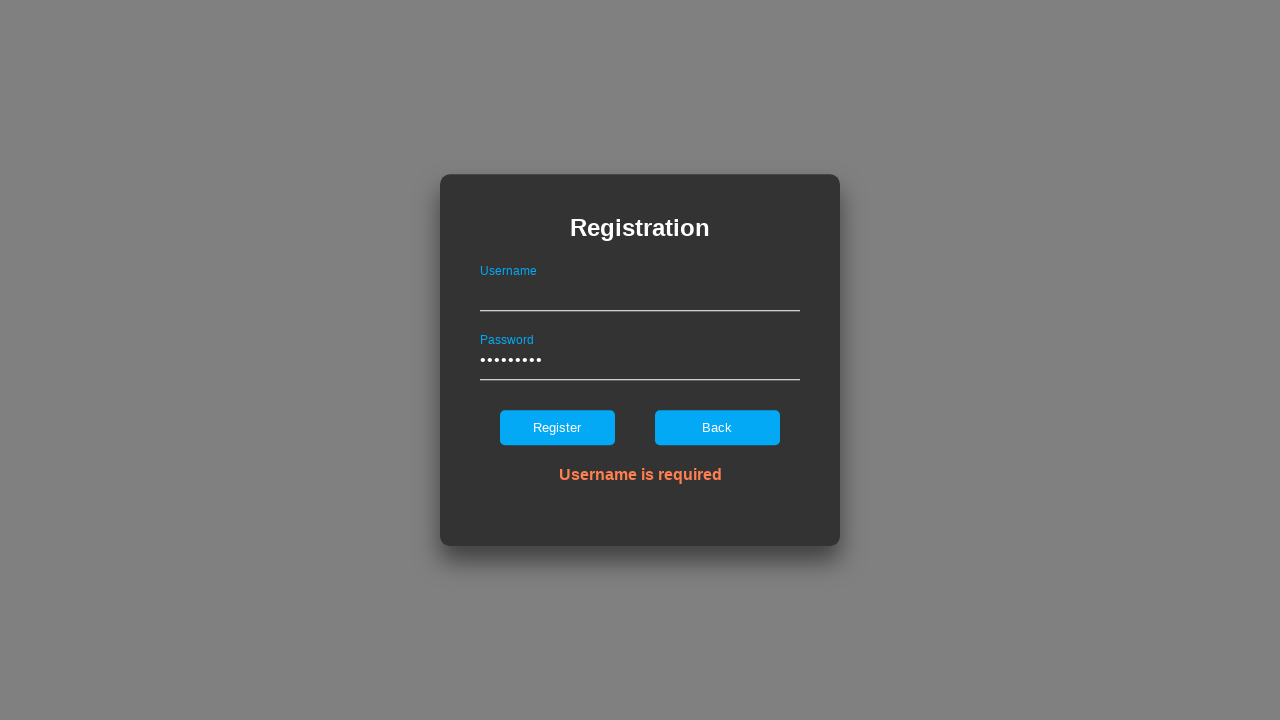

Username required error message appeared, verifying registration failed as expected
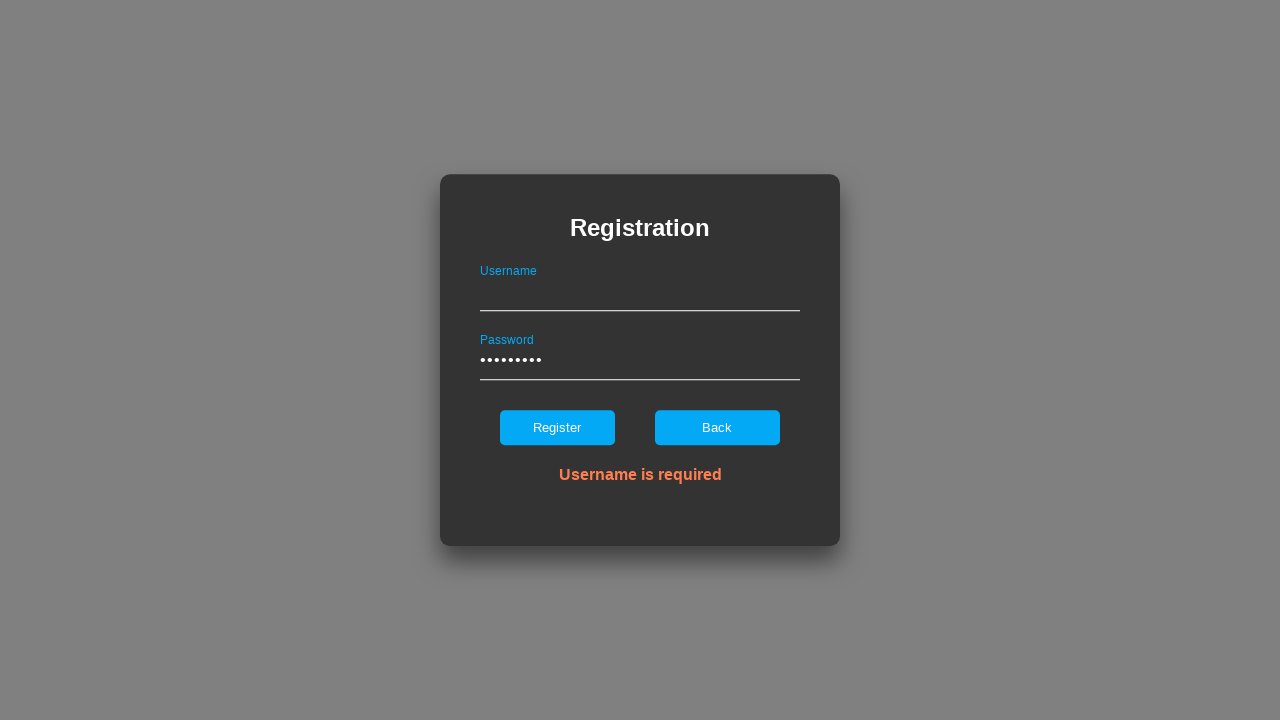

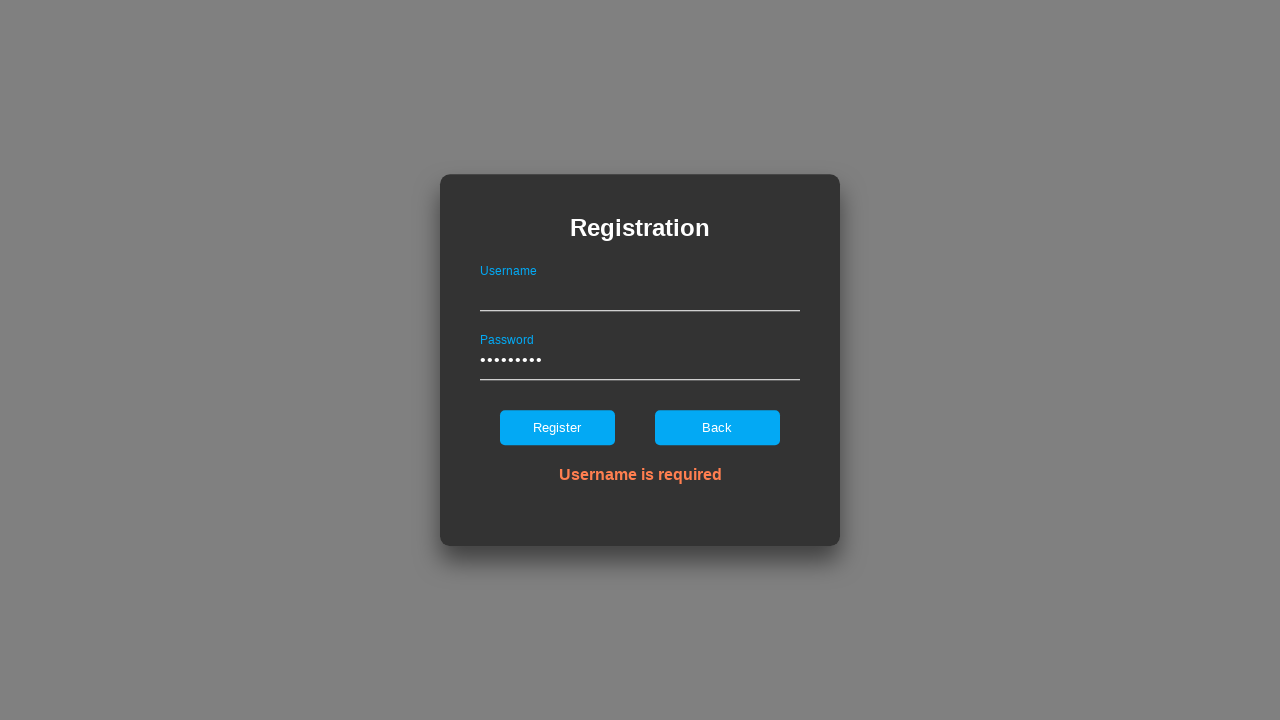